Tests that logout button is not displayed when user is not logged in

Starting URL: https://shopee.co.id

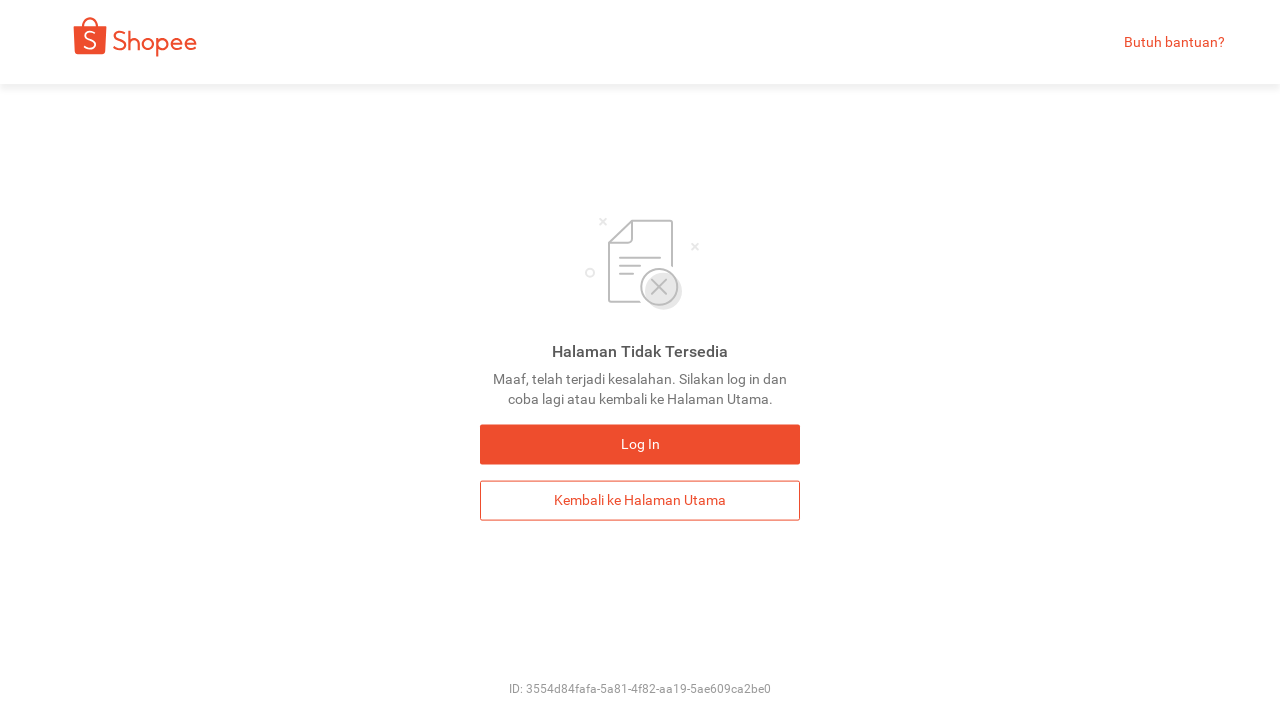

Navigated to Shopee Indonesia homepage
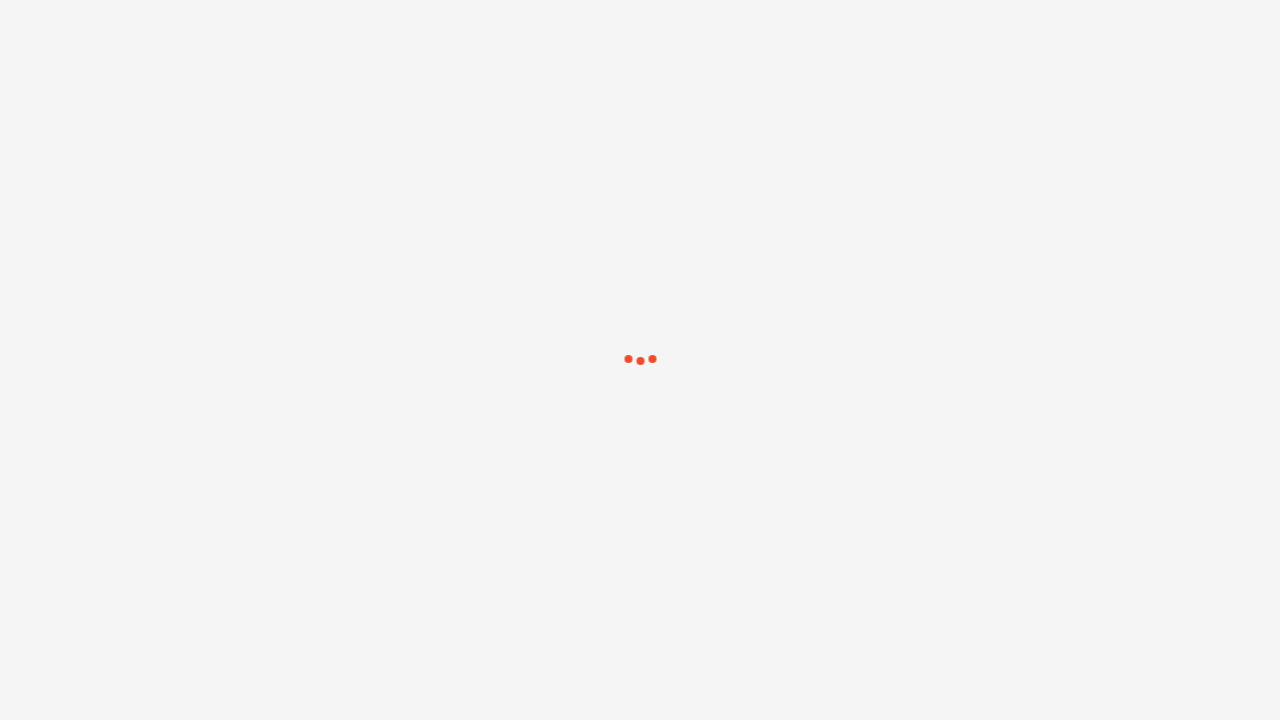

Logout button not found as expected - user is not logged in
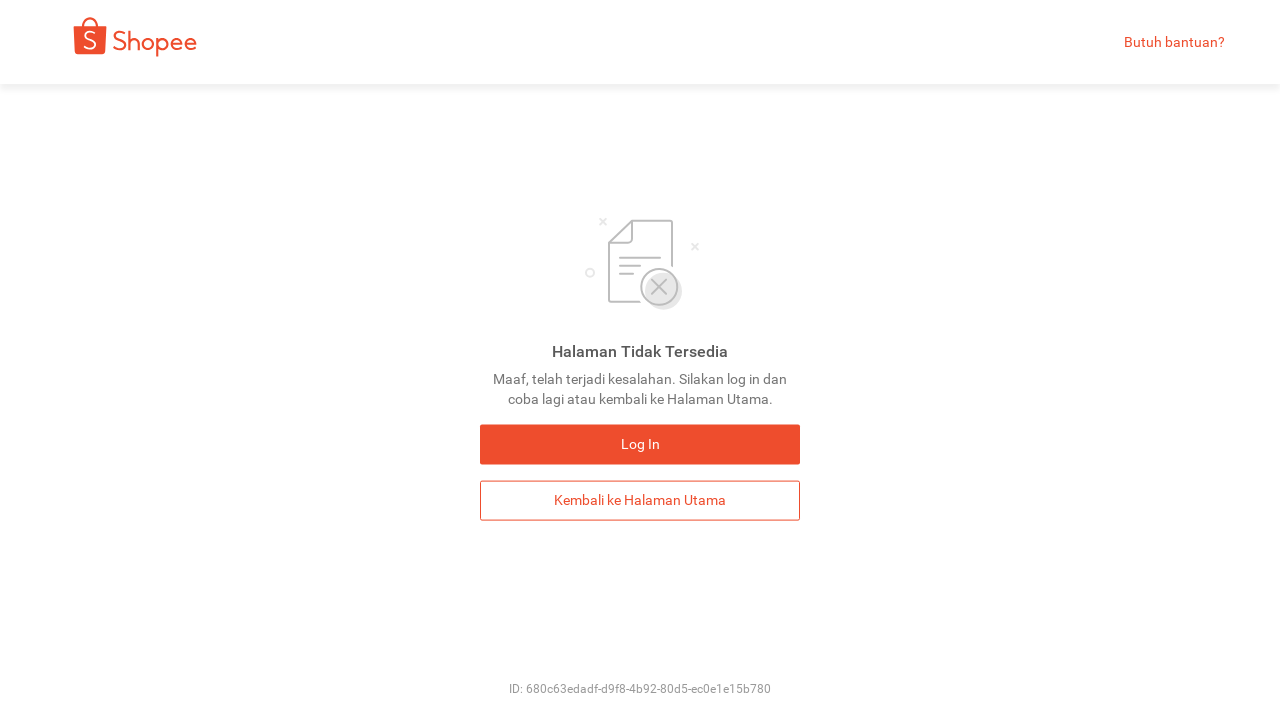

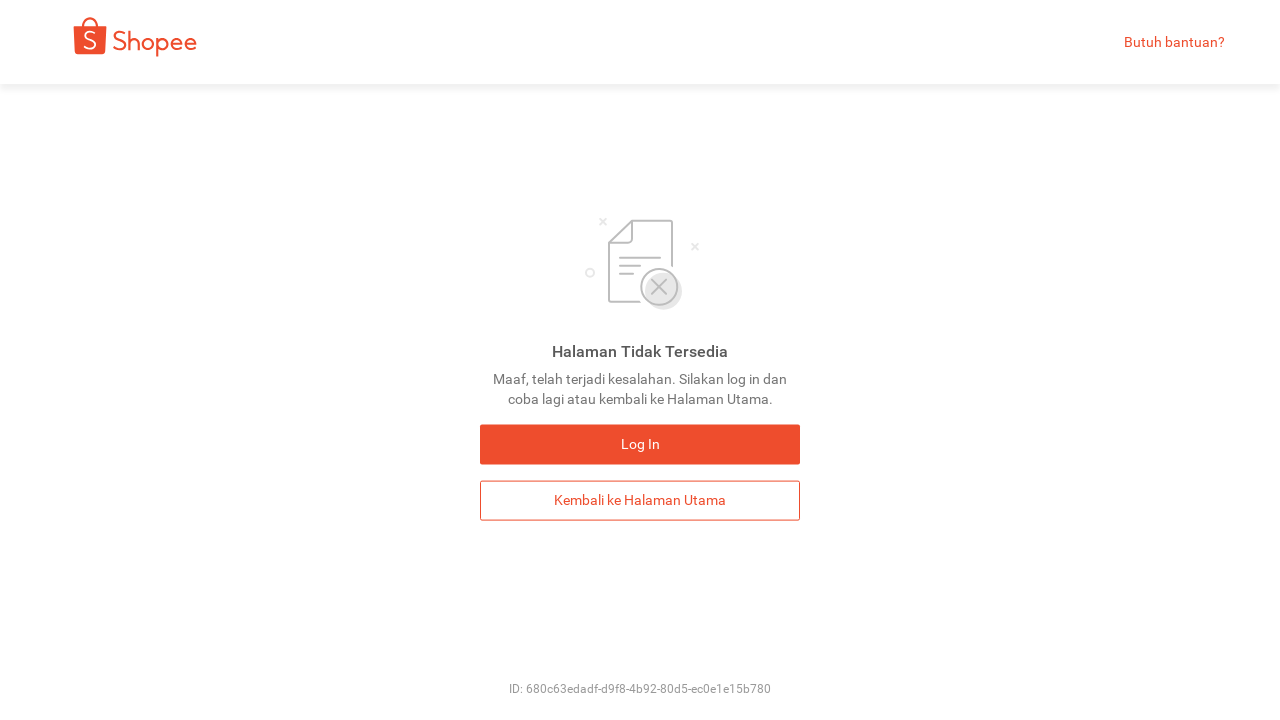